Tests multi-select functionality on a list component by using keyboard controls to select multiple items

Starting URL: https://www.leafground.com/list.xhtml

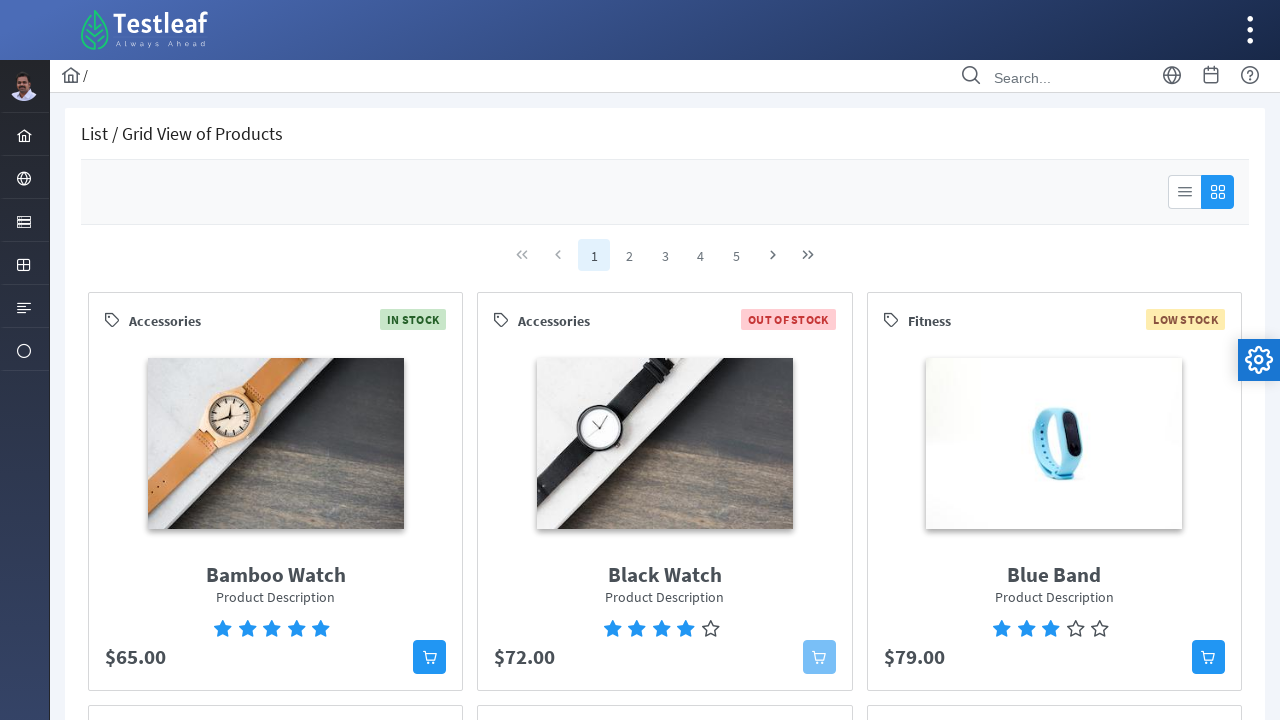

Located all list items in the pick list
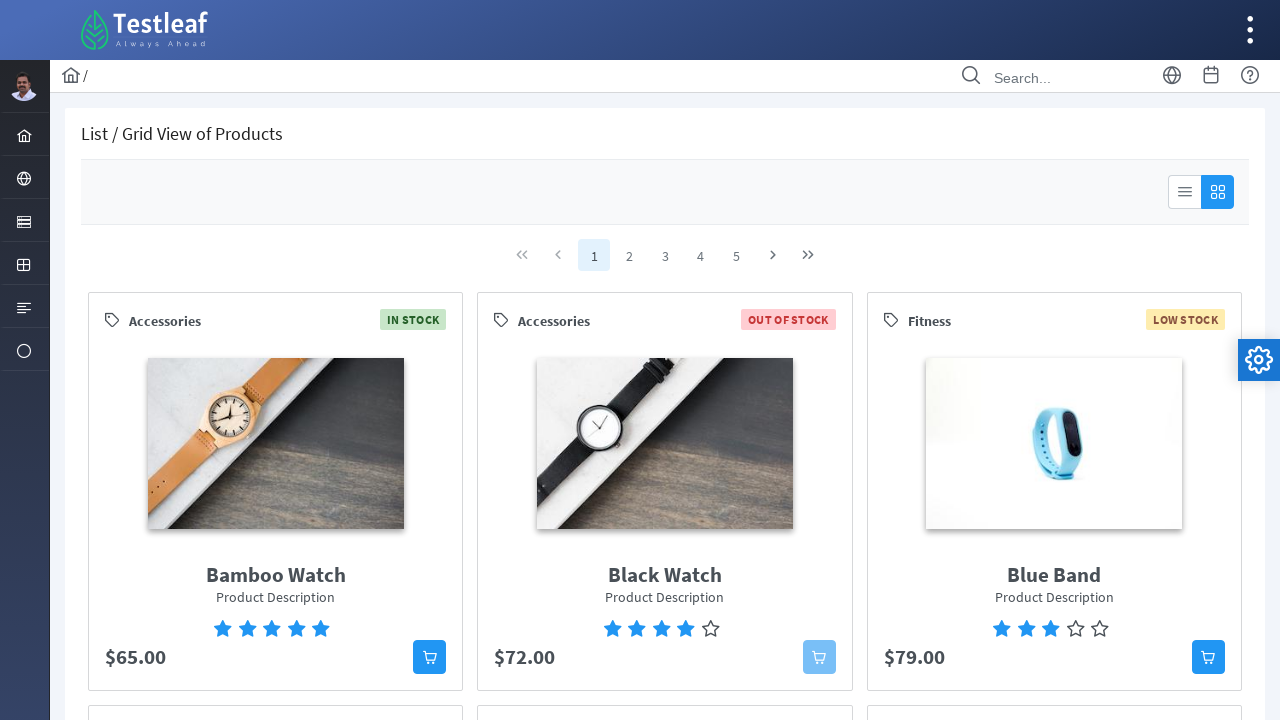

Printed count of list items
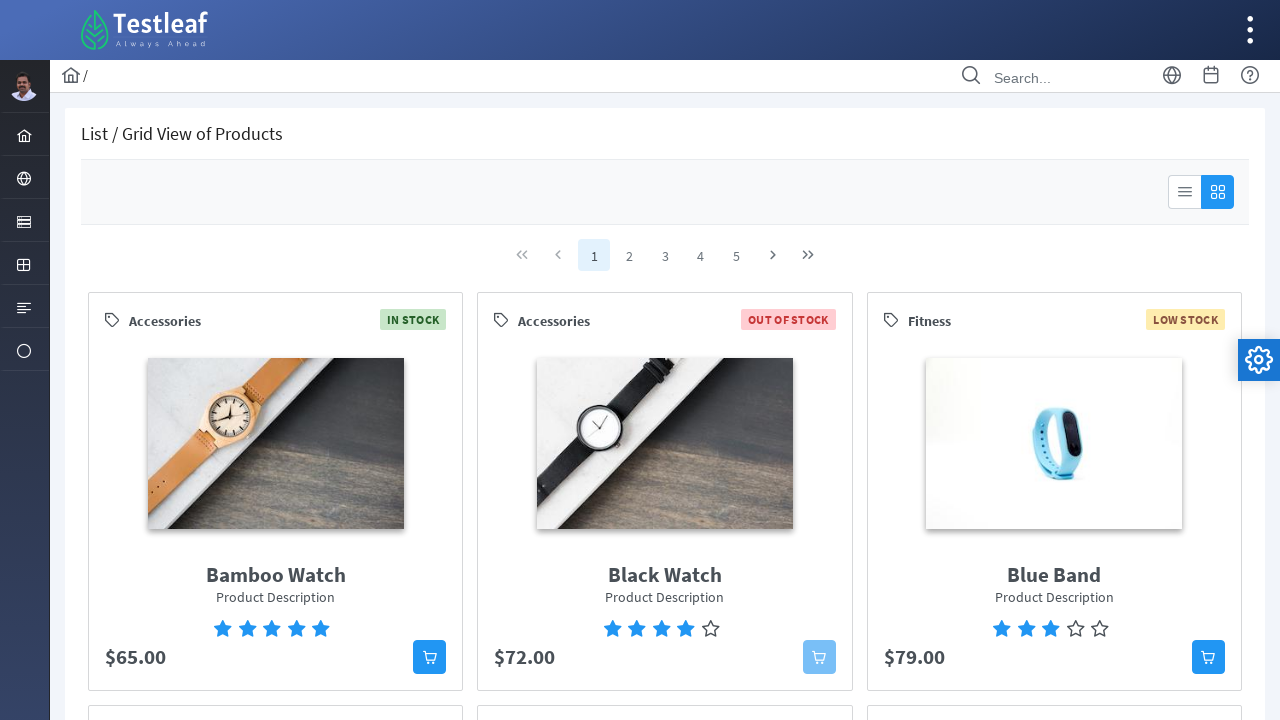

Ctrl+clicked first item in pick list to start multi-selection at (291, 472) on //*[@id="pickList"]/div[2]/ul/li >> nth=0
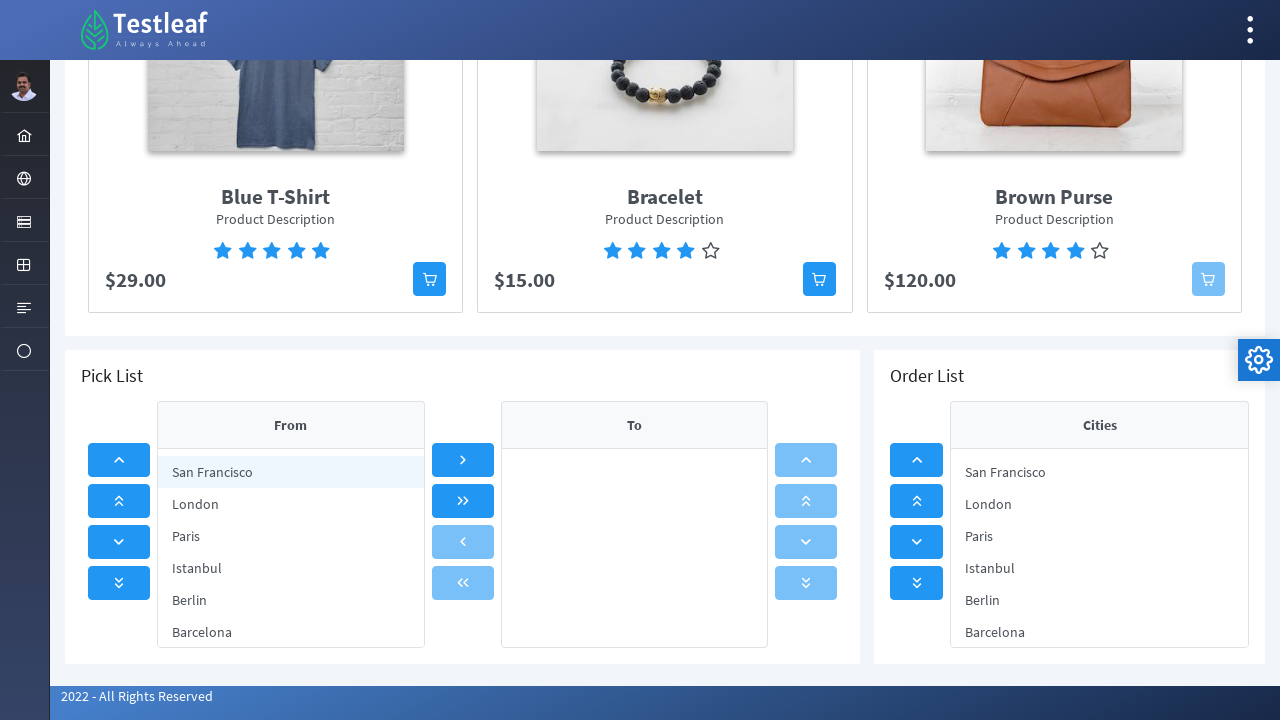

Ctrl+clicked second item in pick list to add to selection at (291, 504) on //*[@id="pickList"]/div[2]/ul/li >> nth=1
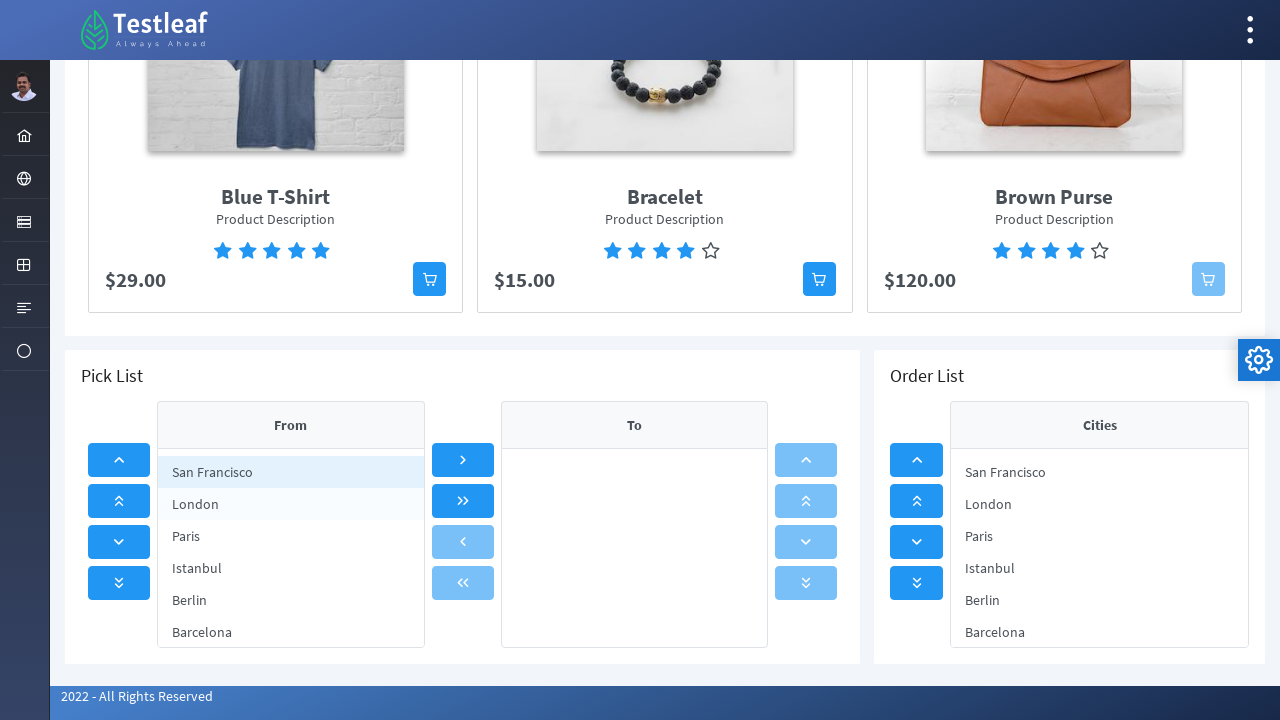

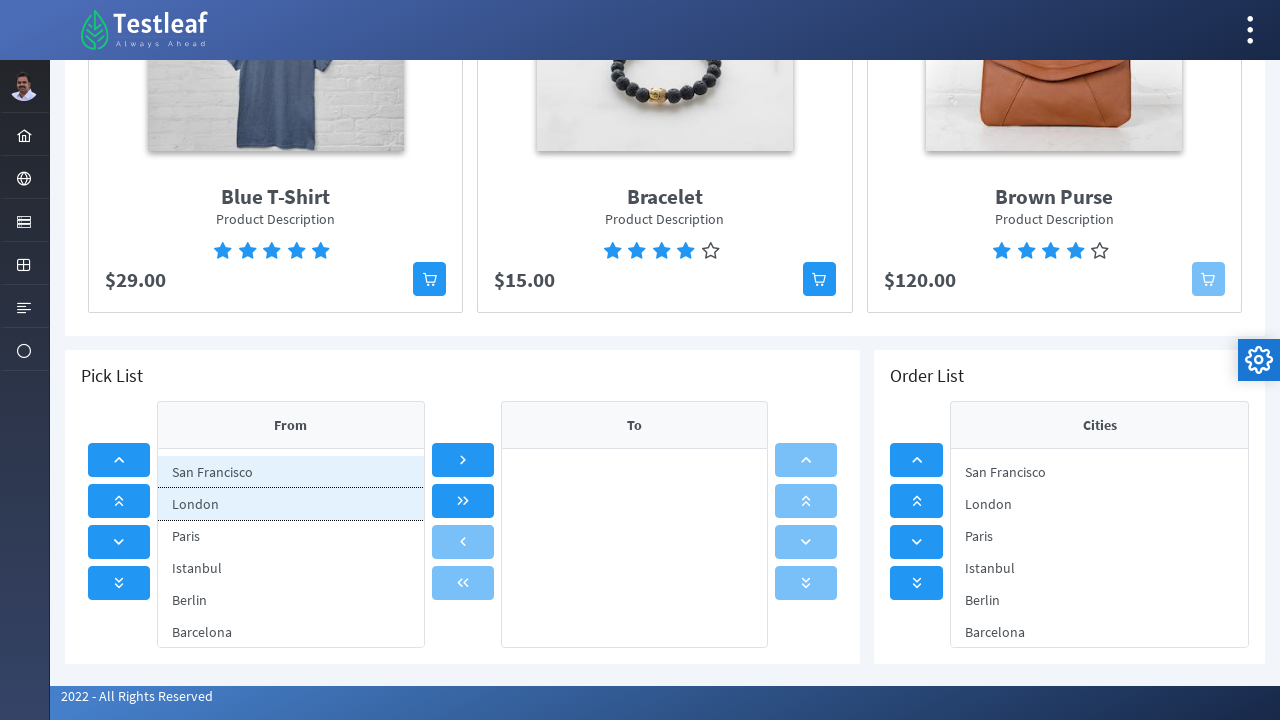